Tests Flipkart homepage by navigating to the site, refreshing the page, and verifying the page title matches the expected value.

Starting URL: https://www.flipkart.com/

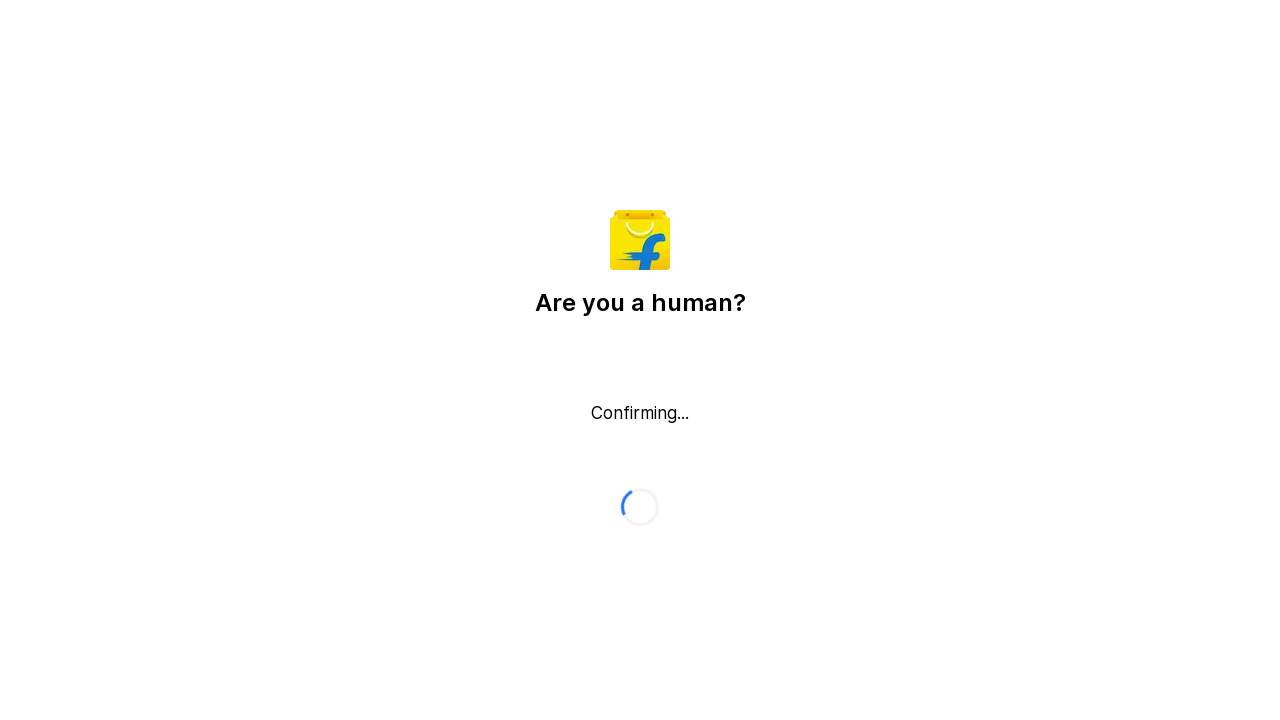

Navigated to Flipkart homepage and page loaded
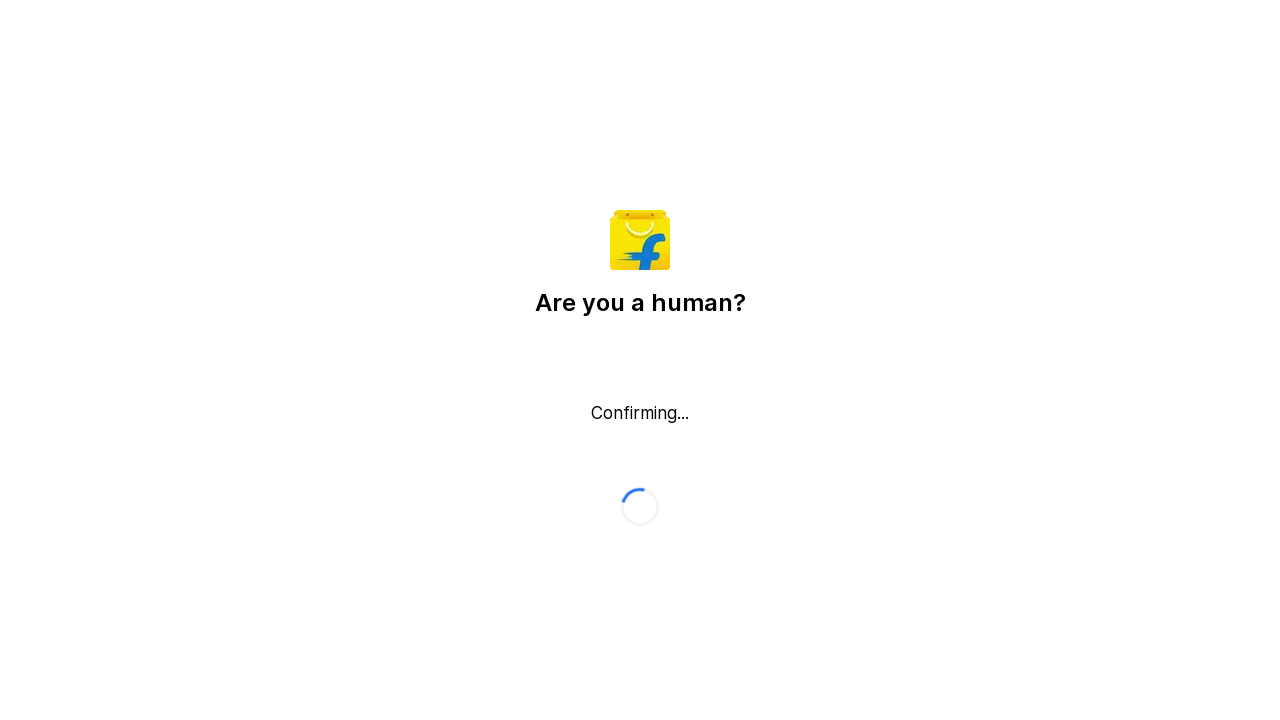

Refreshed the Flipkart homepage
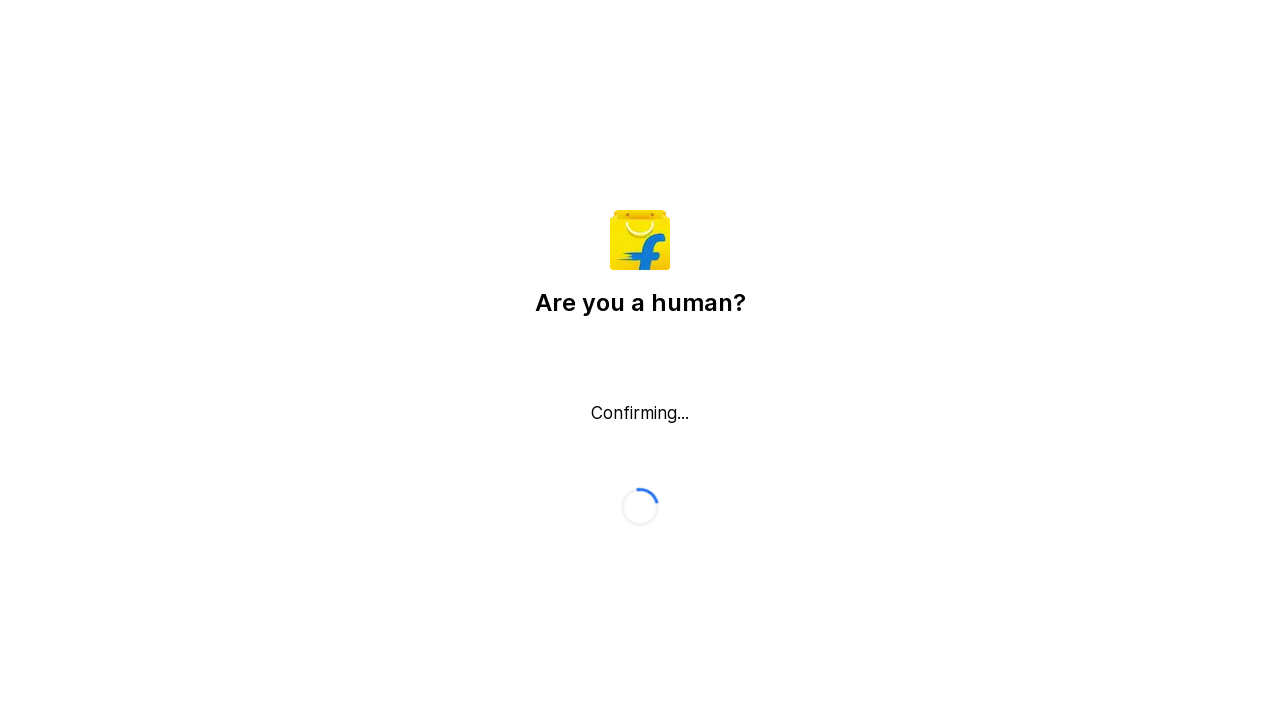

Retrieved page title: Flipkart reCAPTCHA
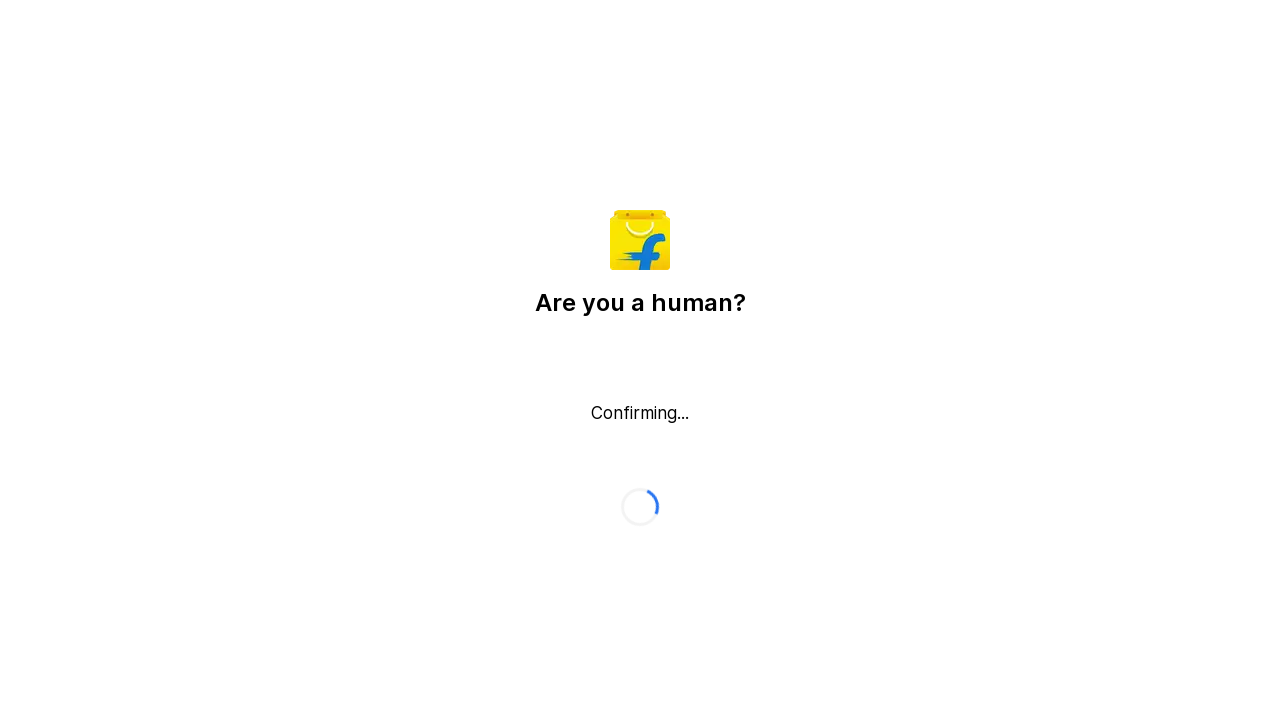

Test Failed: Page title does not match expected value
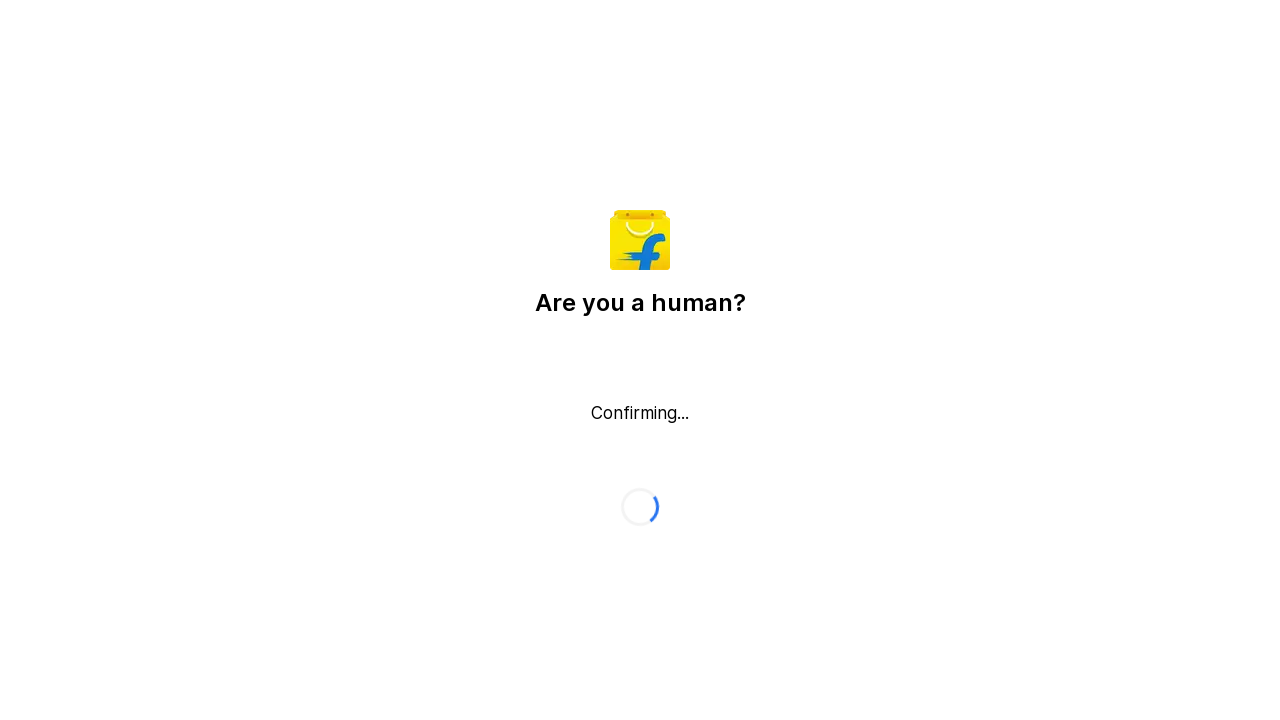

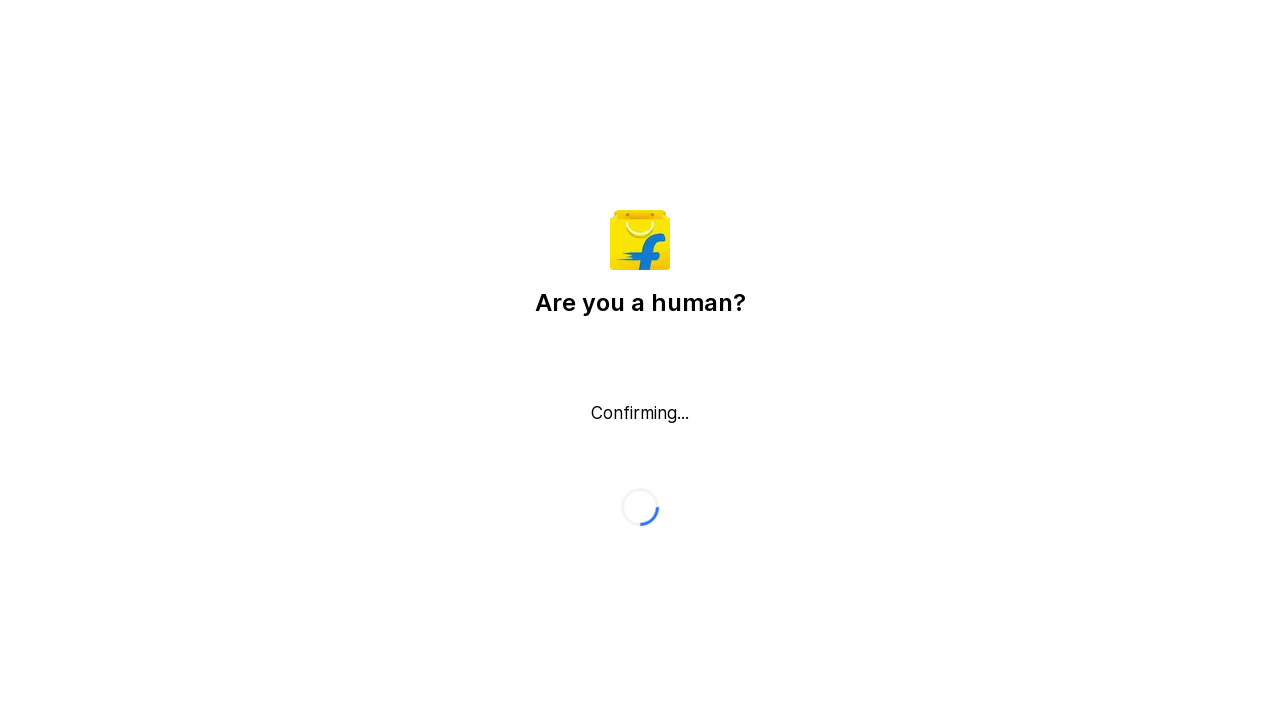